Tests various XPath selector patterns for locating elements

Starting URL: https://bootswatch.com/darkly/

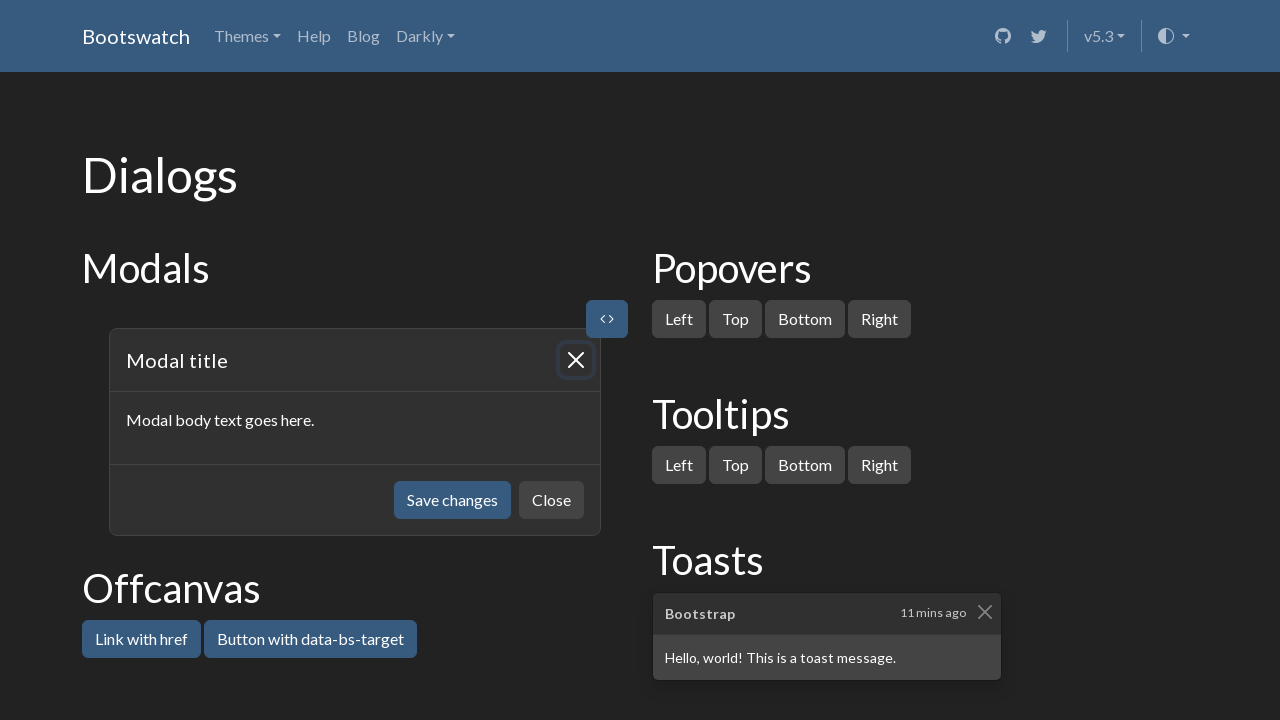

Navigated to https://bootswatch.com/darkly/
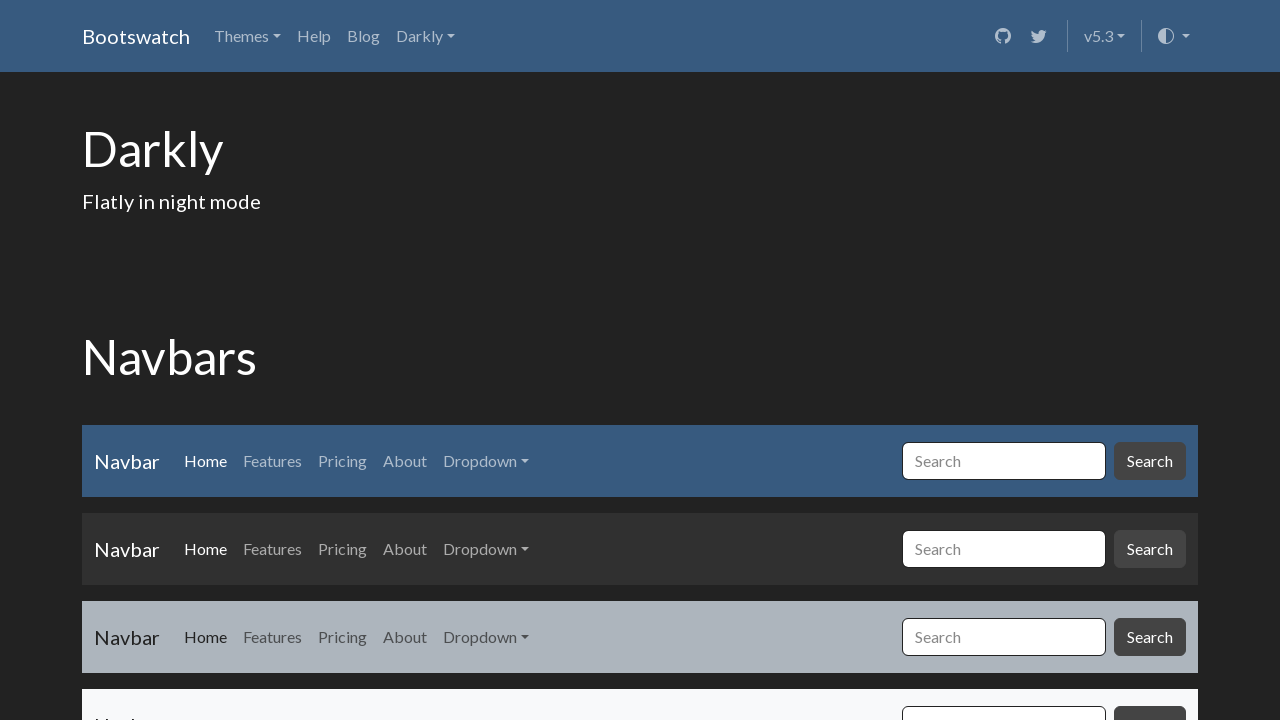

Located all h1 elements using xpath=//h1
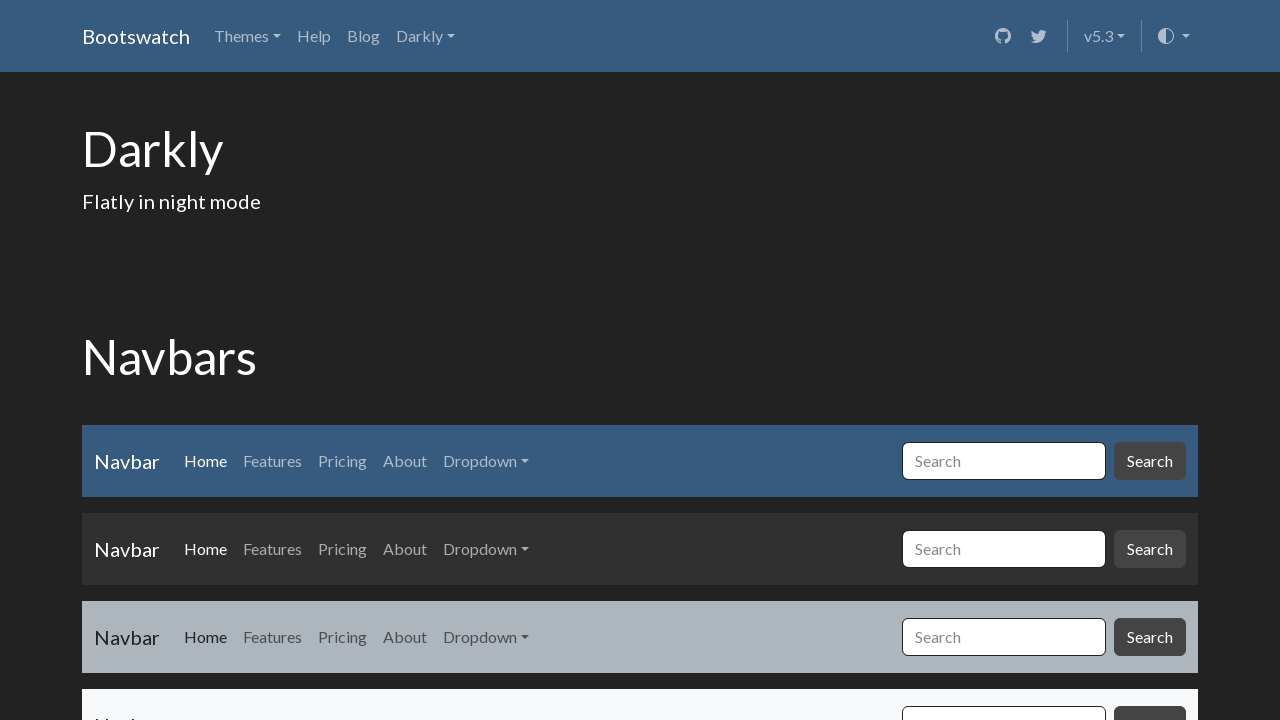

Located h1 element with id='navbars' using xpath
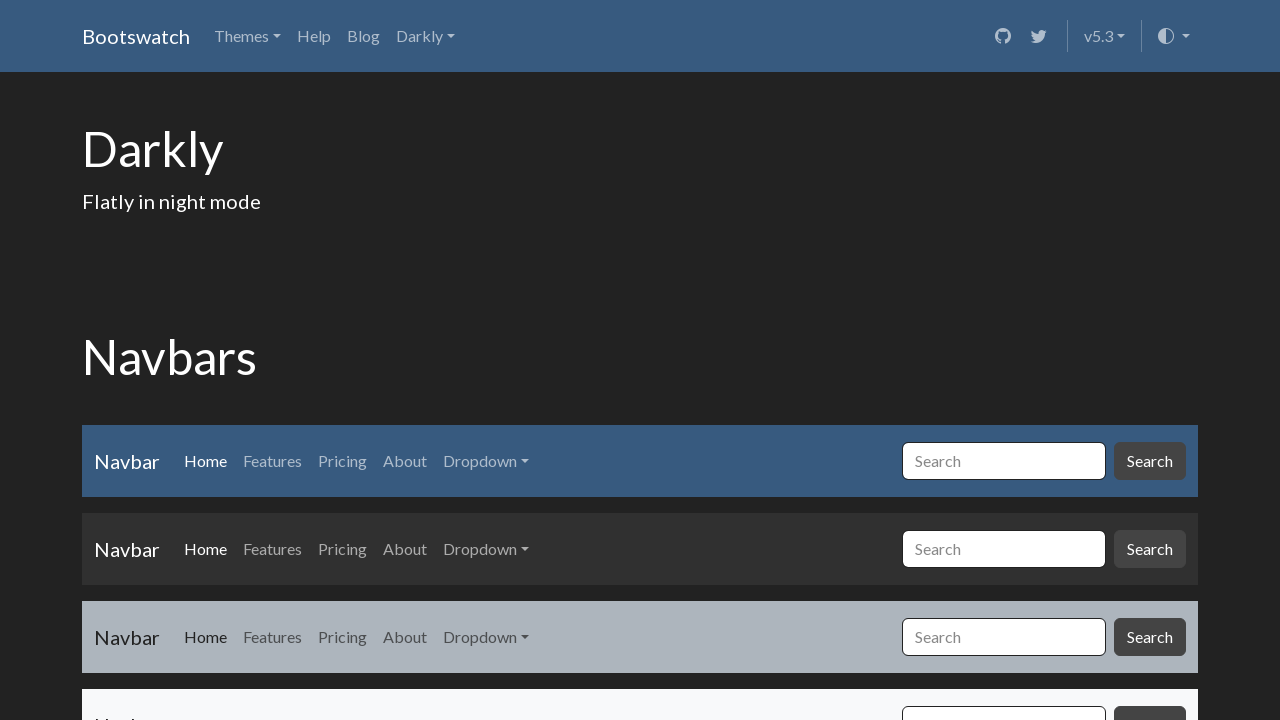

Located readonly input element using xpath
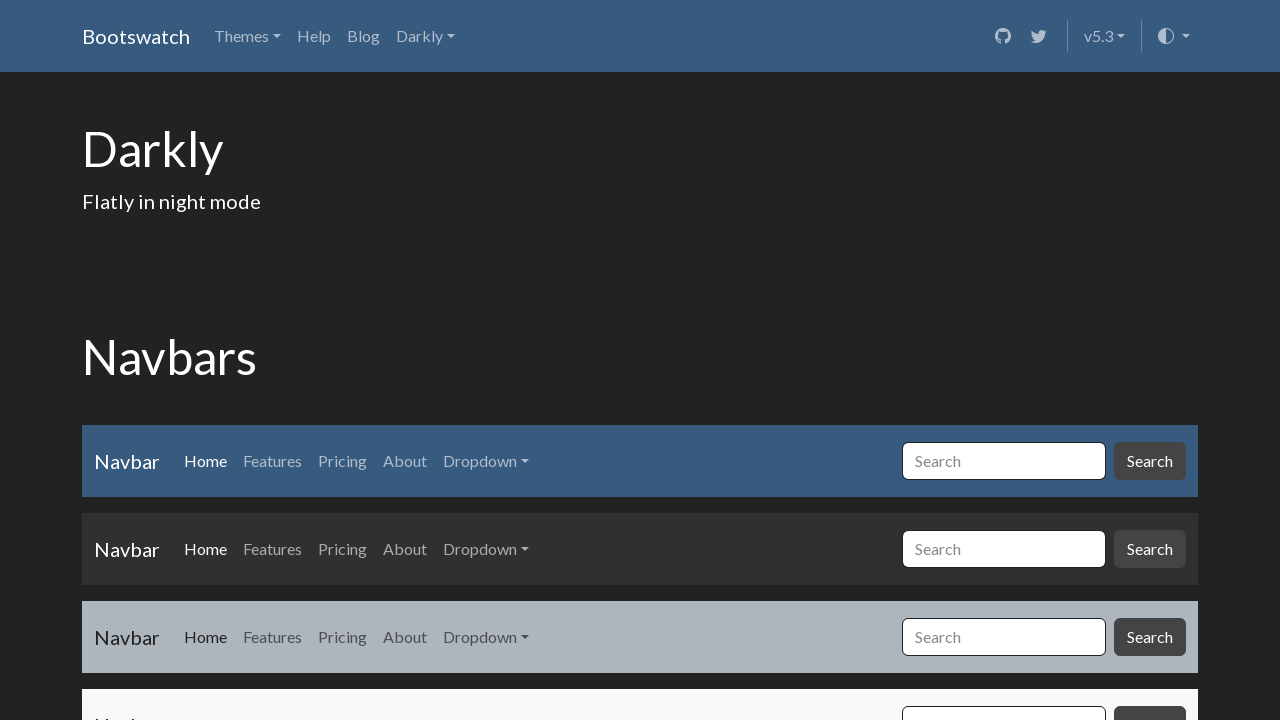

Located h1 element with exact text 'Heading 1' using xpath
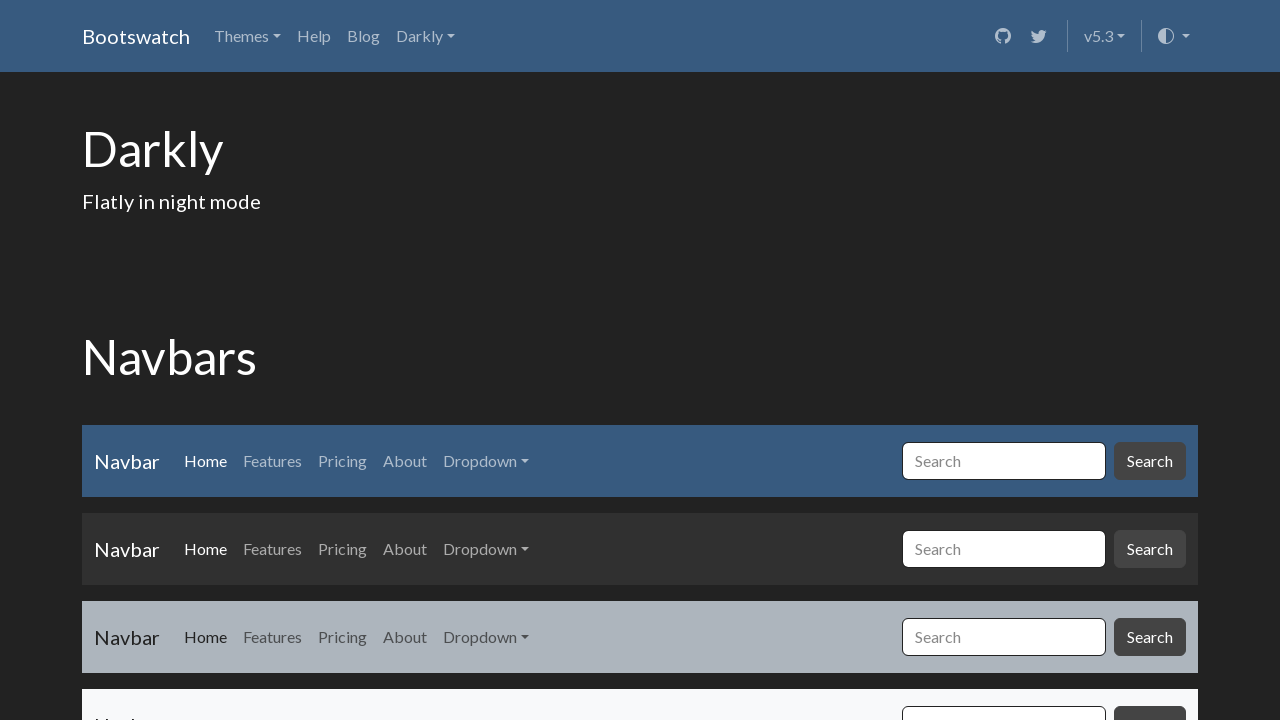

Located h1 element containing text 'Head' using xpath
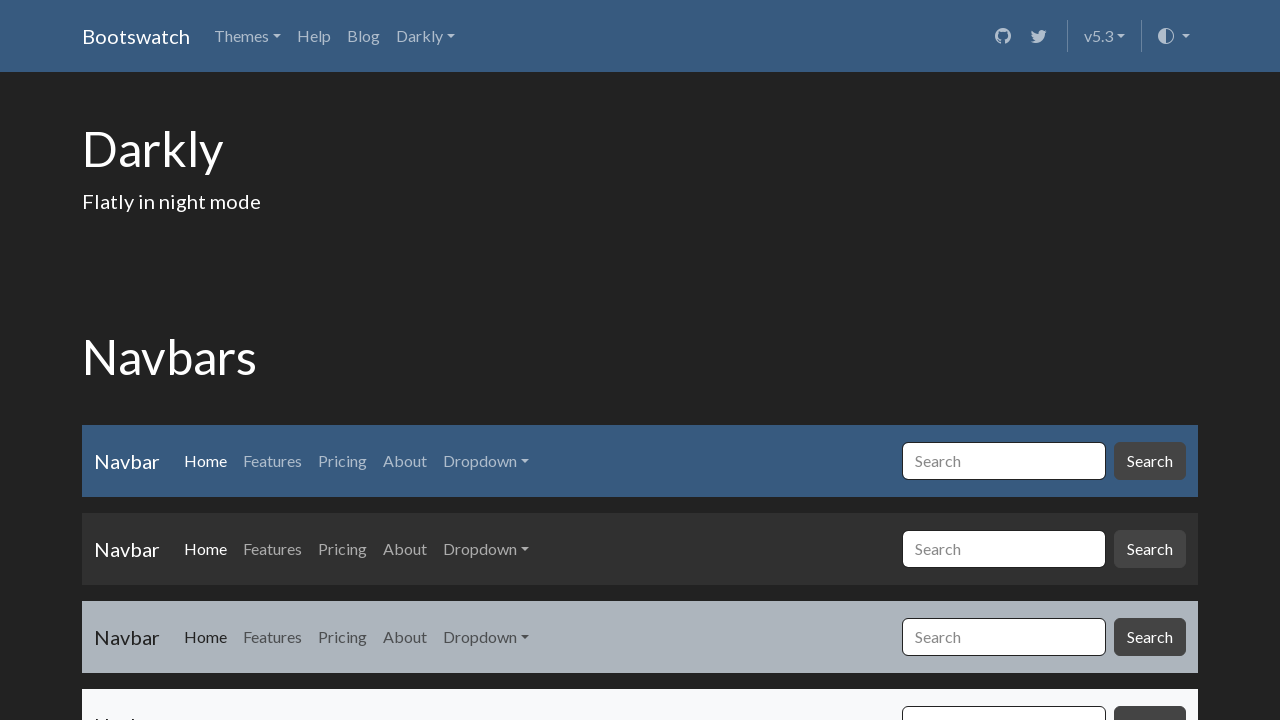

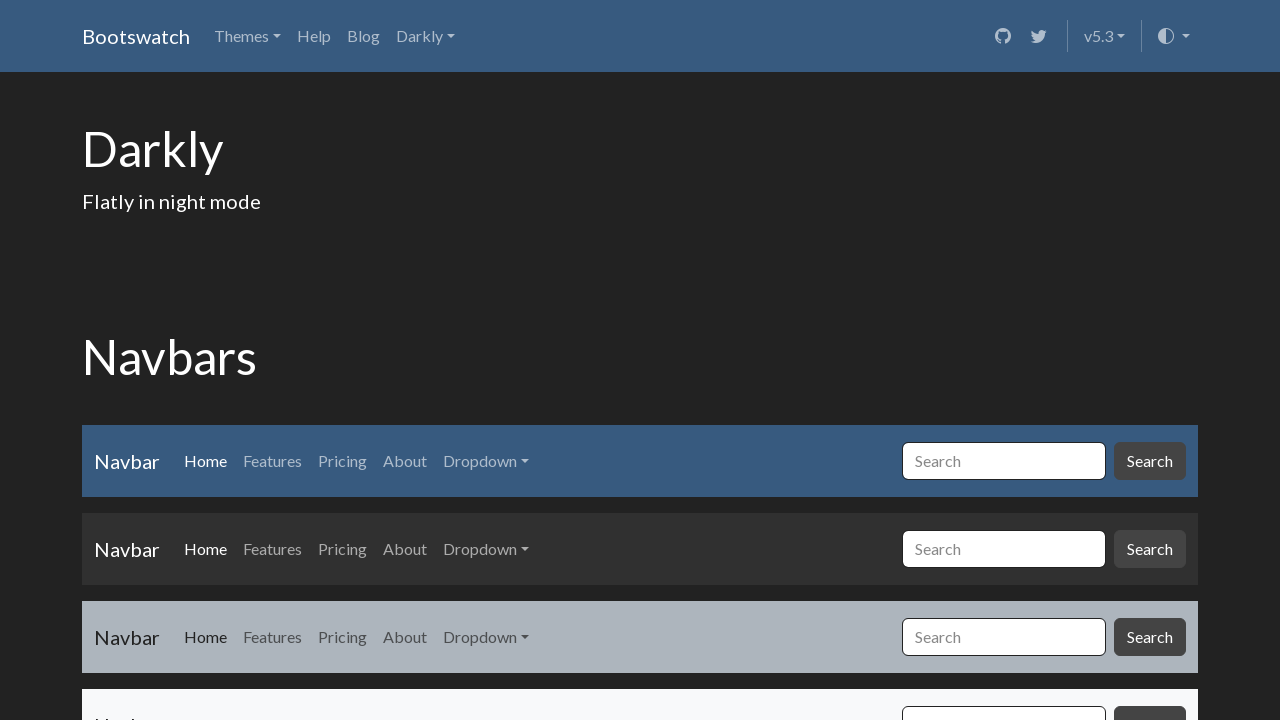